Tests E-Prime checker with words separated by newline

Starting URL: https://www.exploratorytestingacademy.com/app/

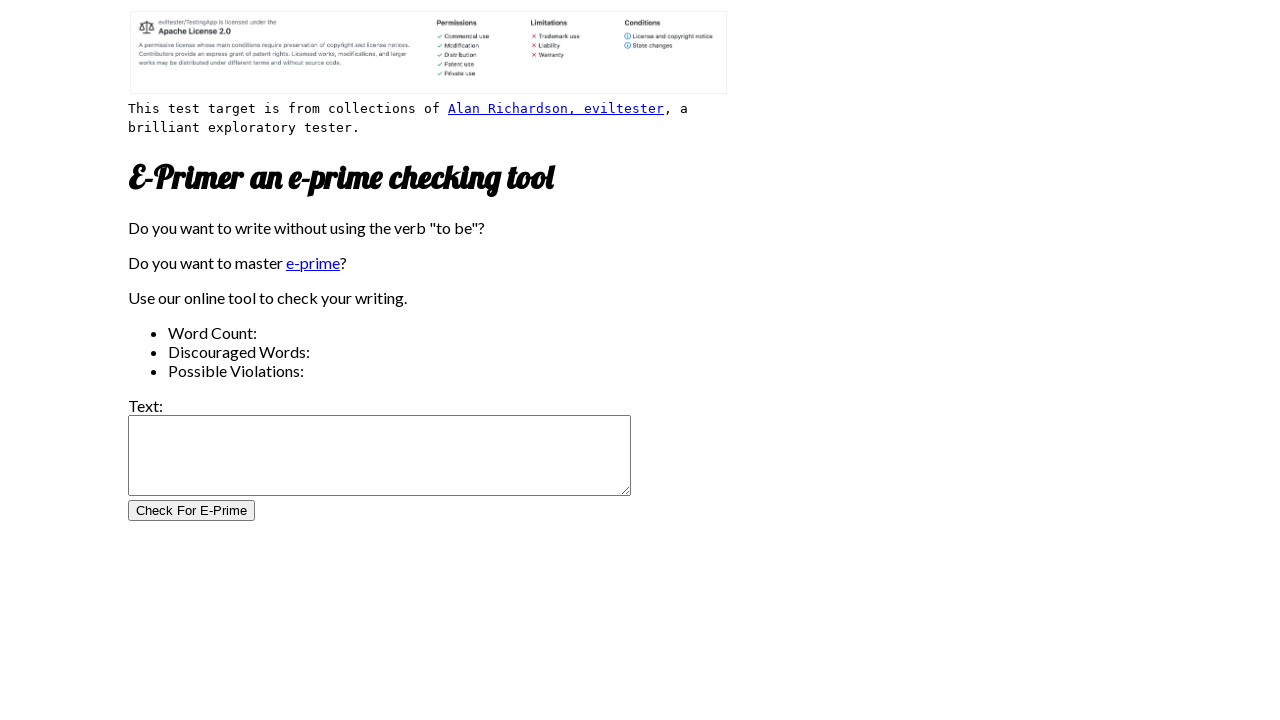

Filled input field with newline-separated words: 'first' and 'second' on #inputtext
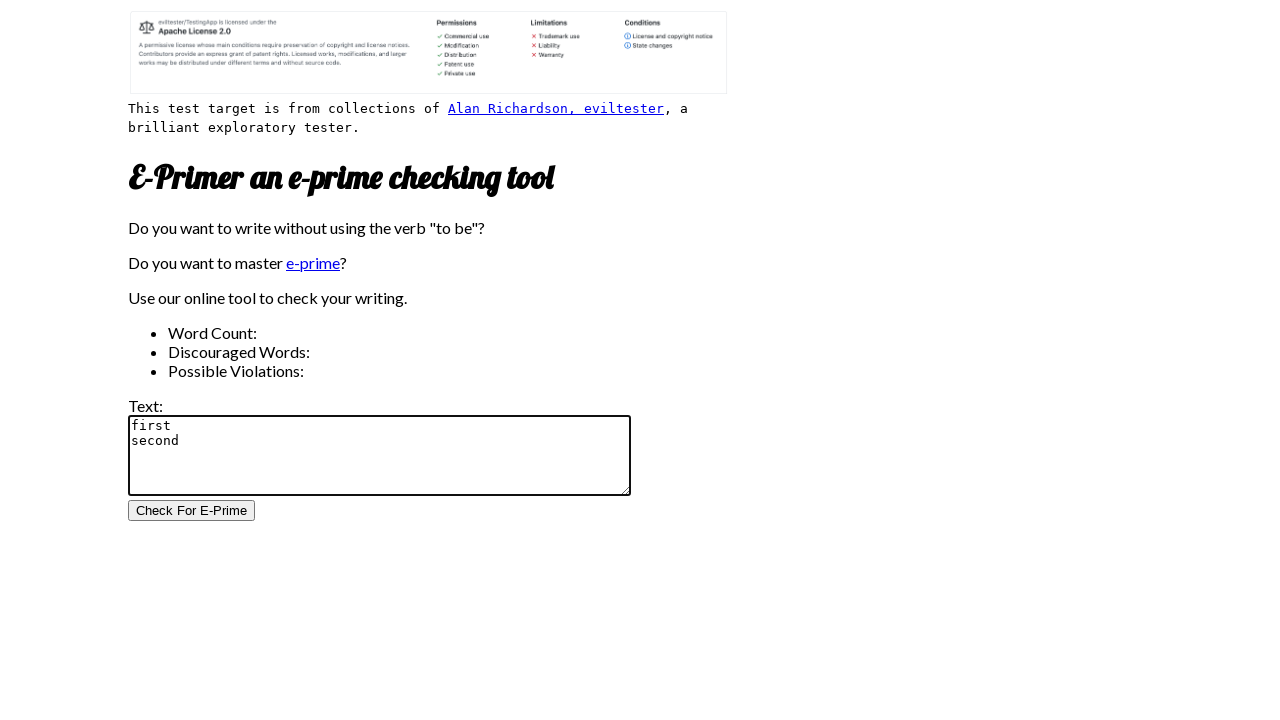

Clicked E-Prime check button at (192, 511) on #CheckForEPrimeButton
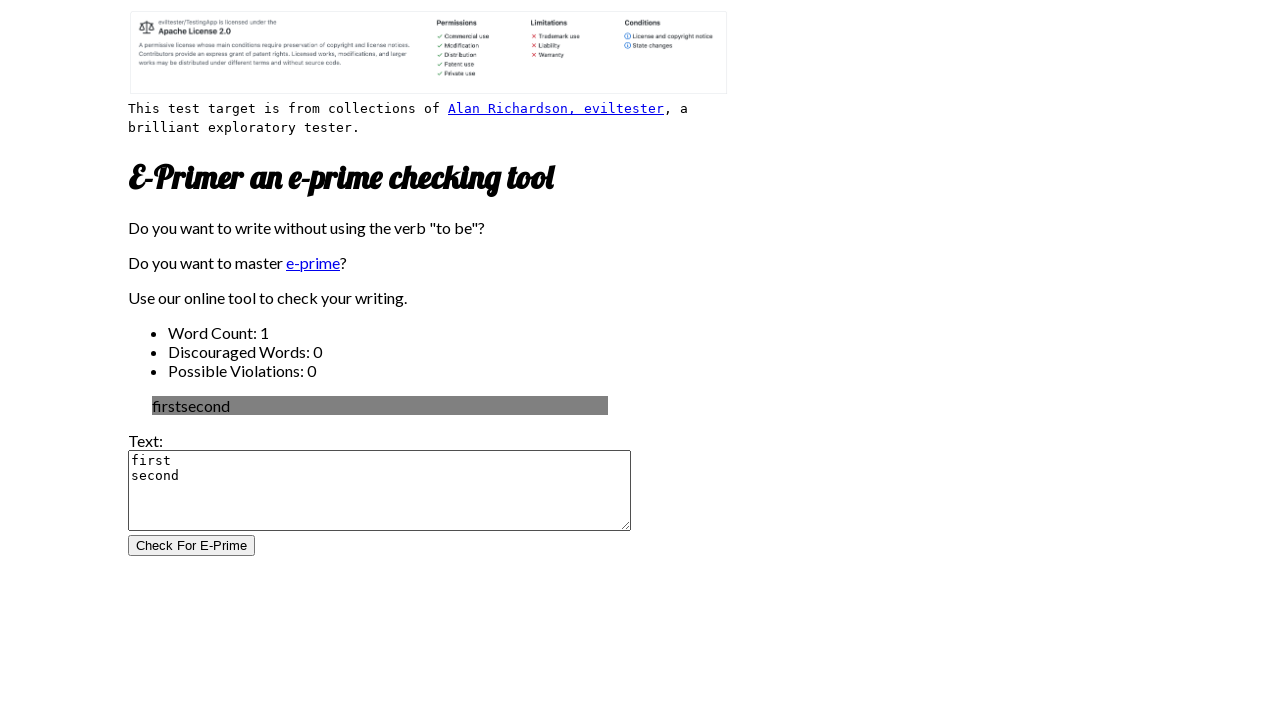

Word count results loaded
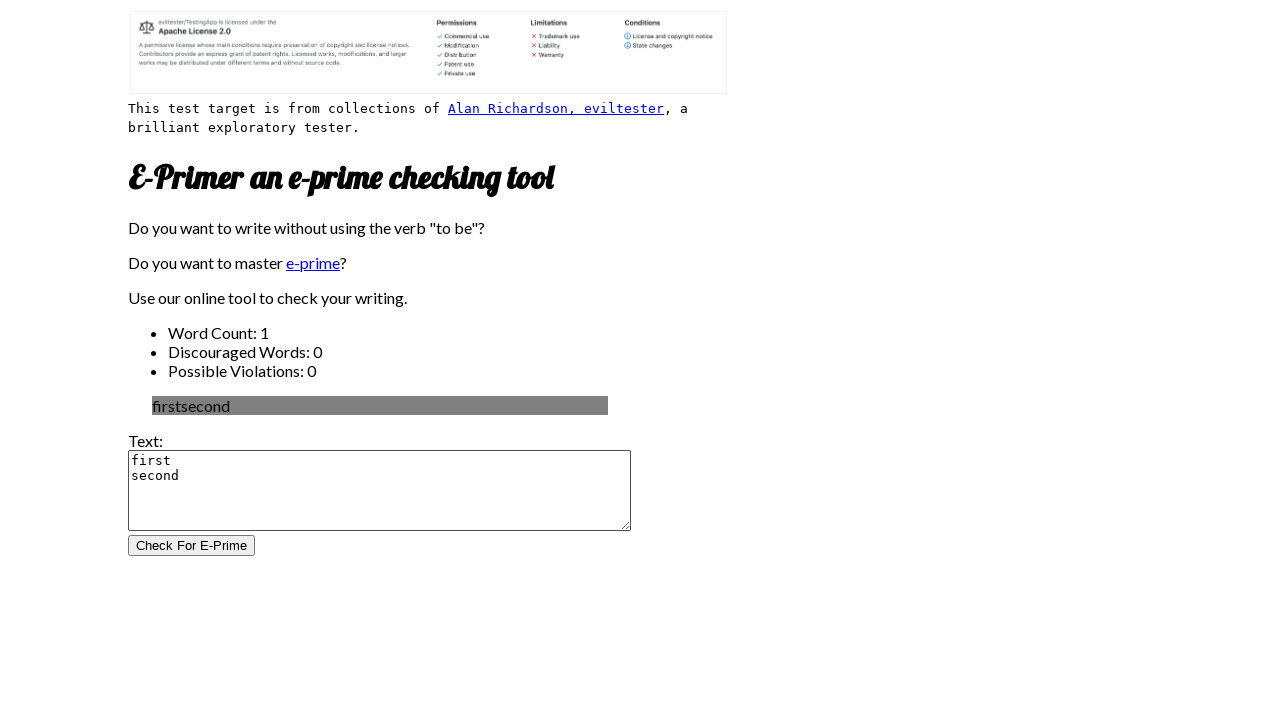

Verified word count is 1
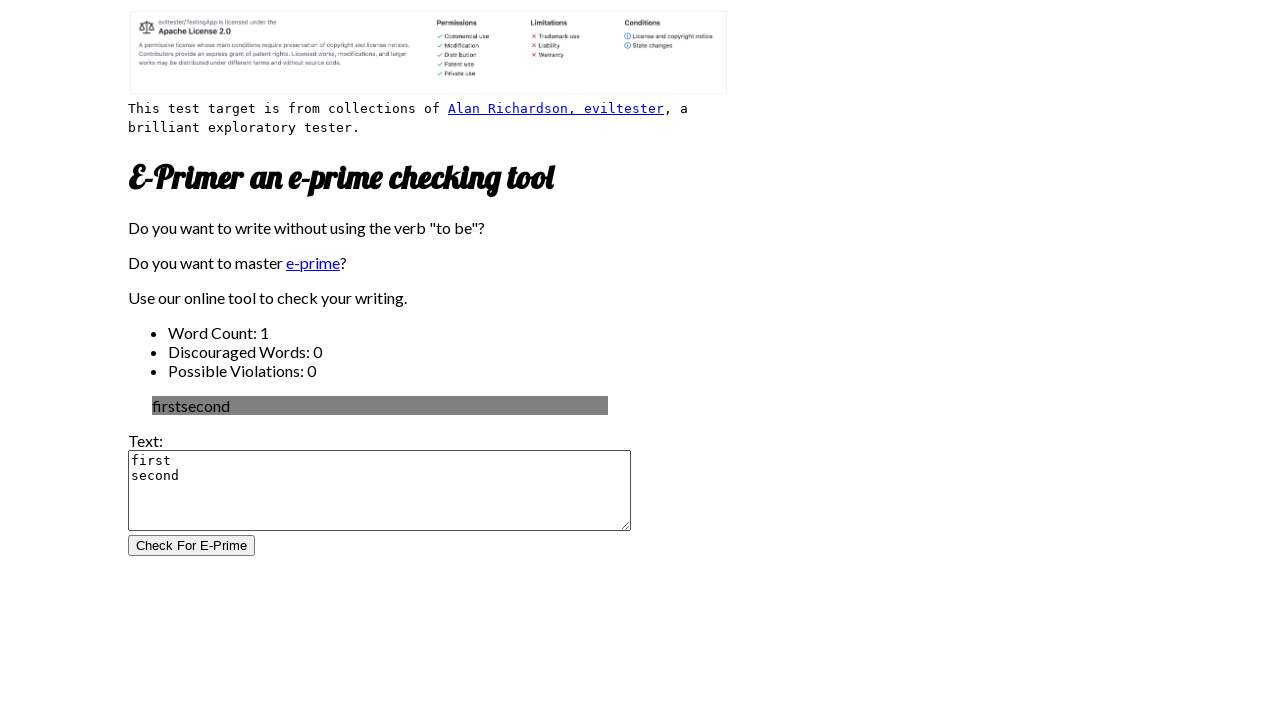

Verified discouraged word count is 0
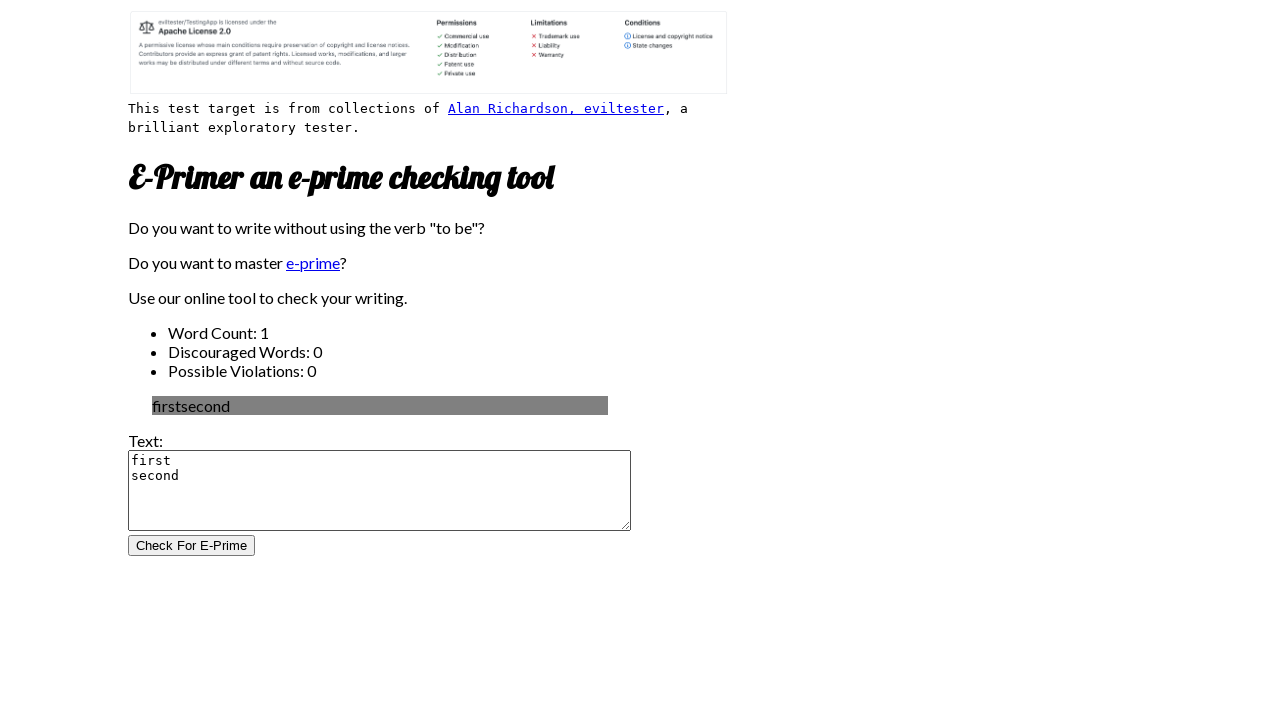

Verified possible violation count is 0
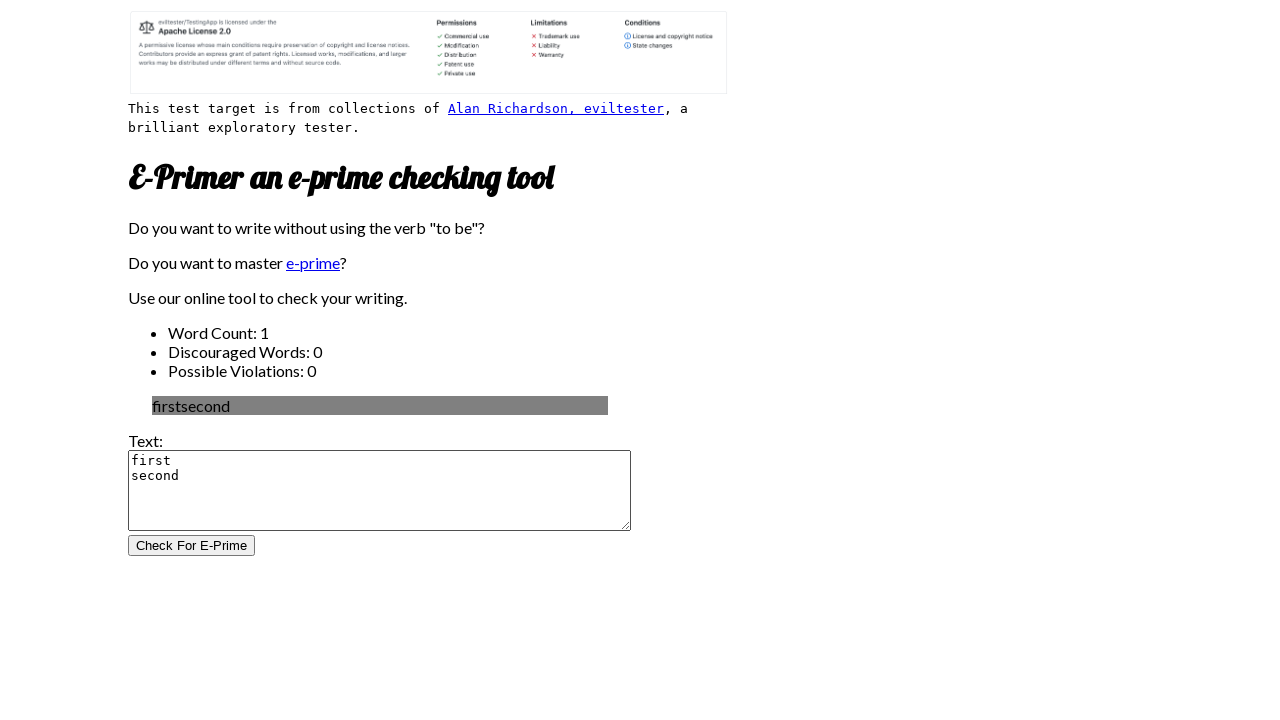

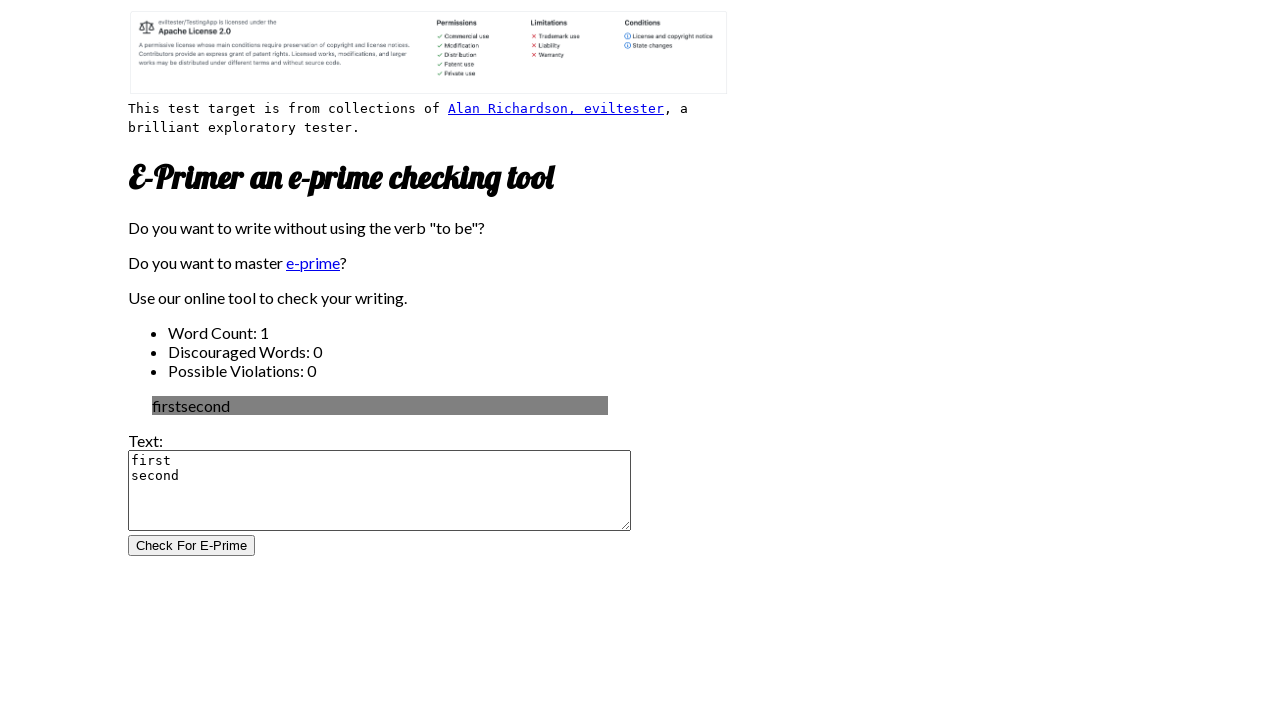